Tests JavaScript alert handling by clicking an alert button and accepting the alert popup that appears

Starting URL: https://rahulshettyacademy.com/AutomationPractice/

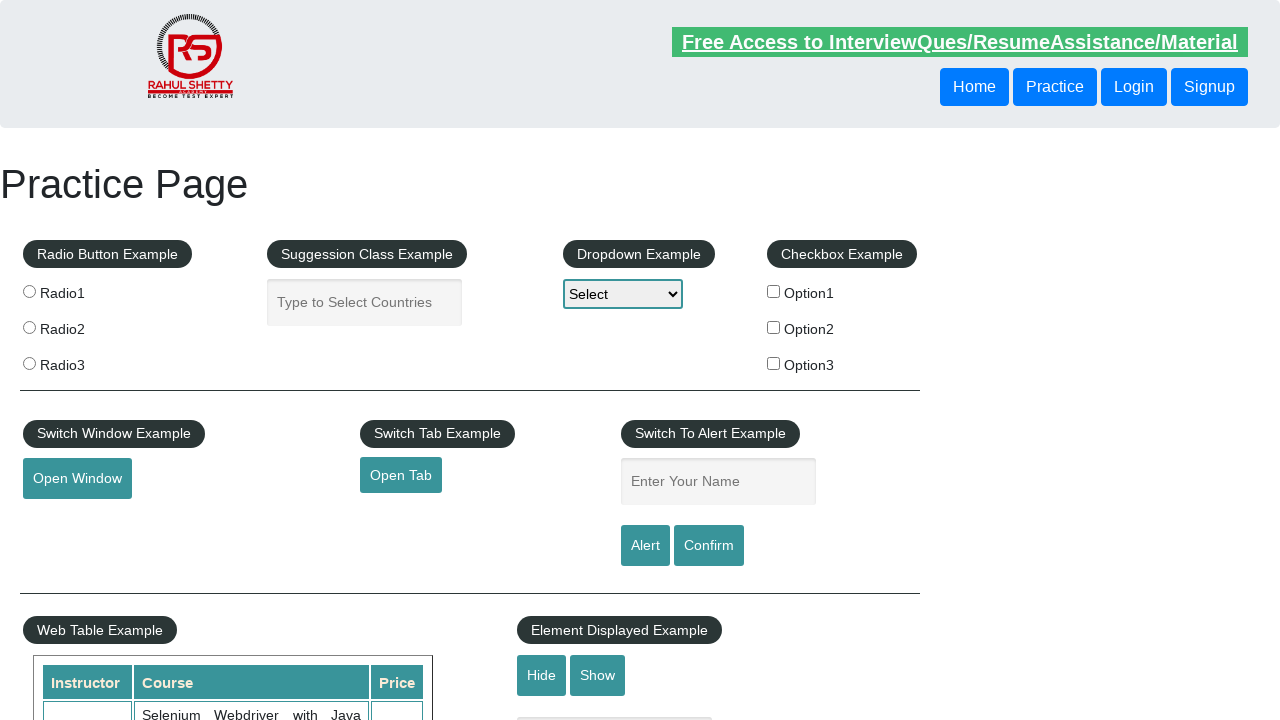

Clicked alert button to trigger JavaScript alert at (645, 546) on #alertbtn
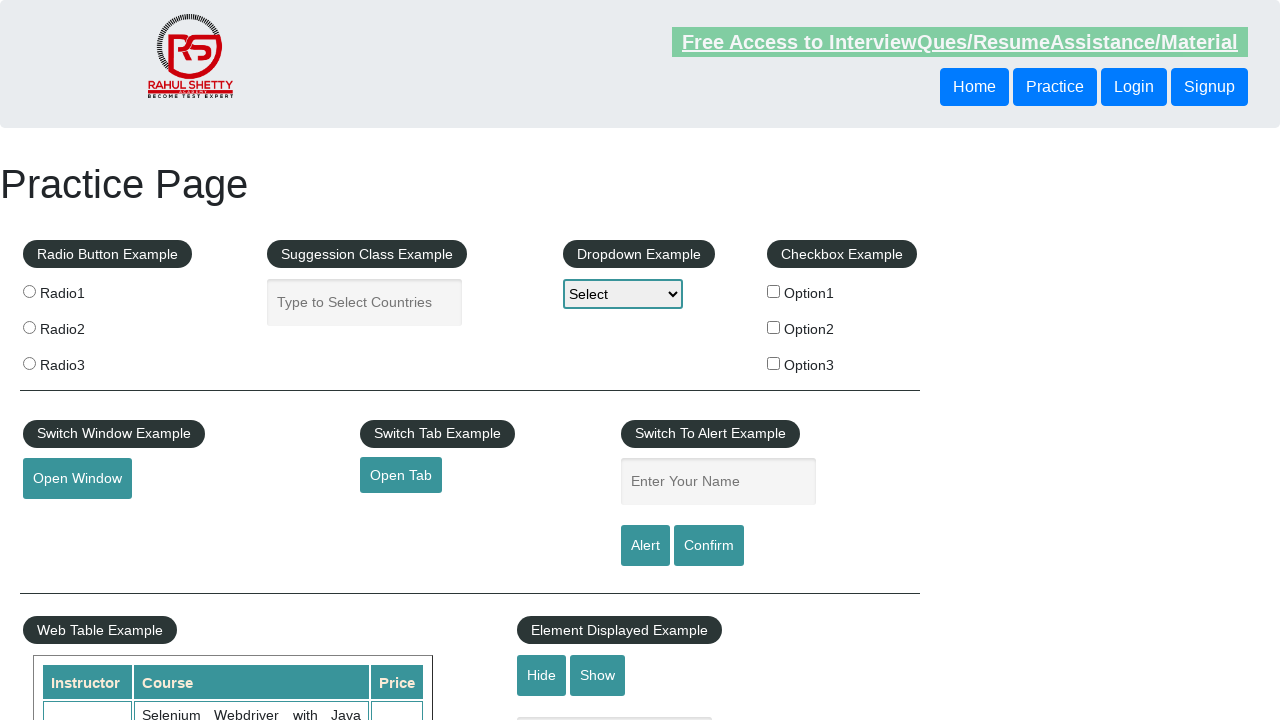

Set up dialog handler to accept alerts
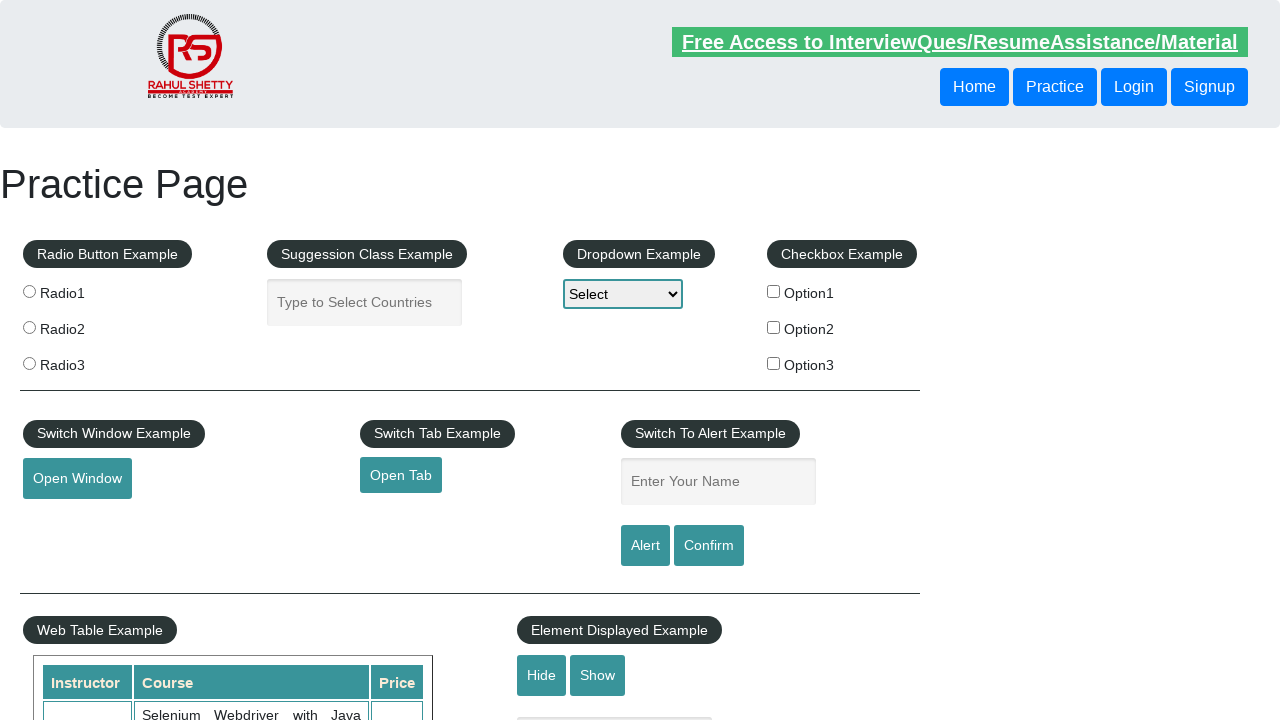

Registered dialog handler function
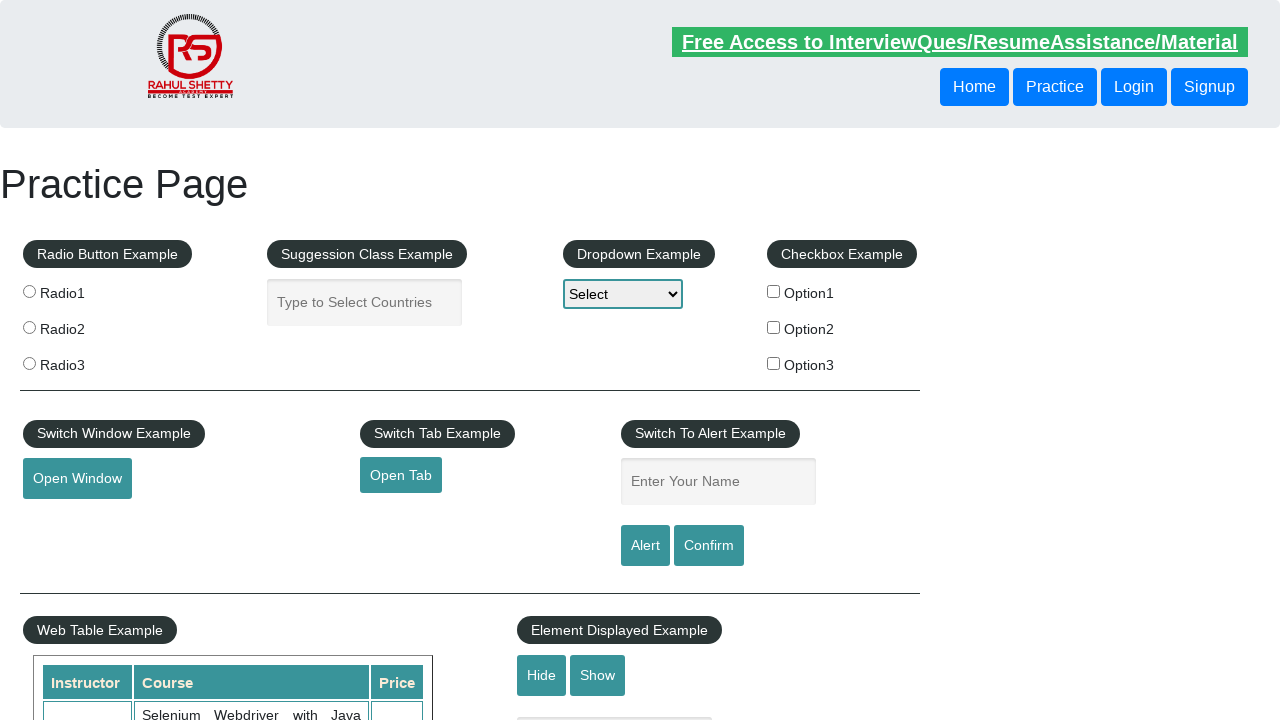

Clicked alert button to trigger JavaScript alert at (645, 546) on #alertbtn
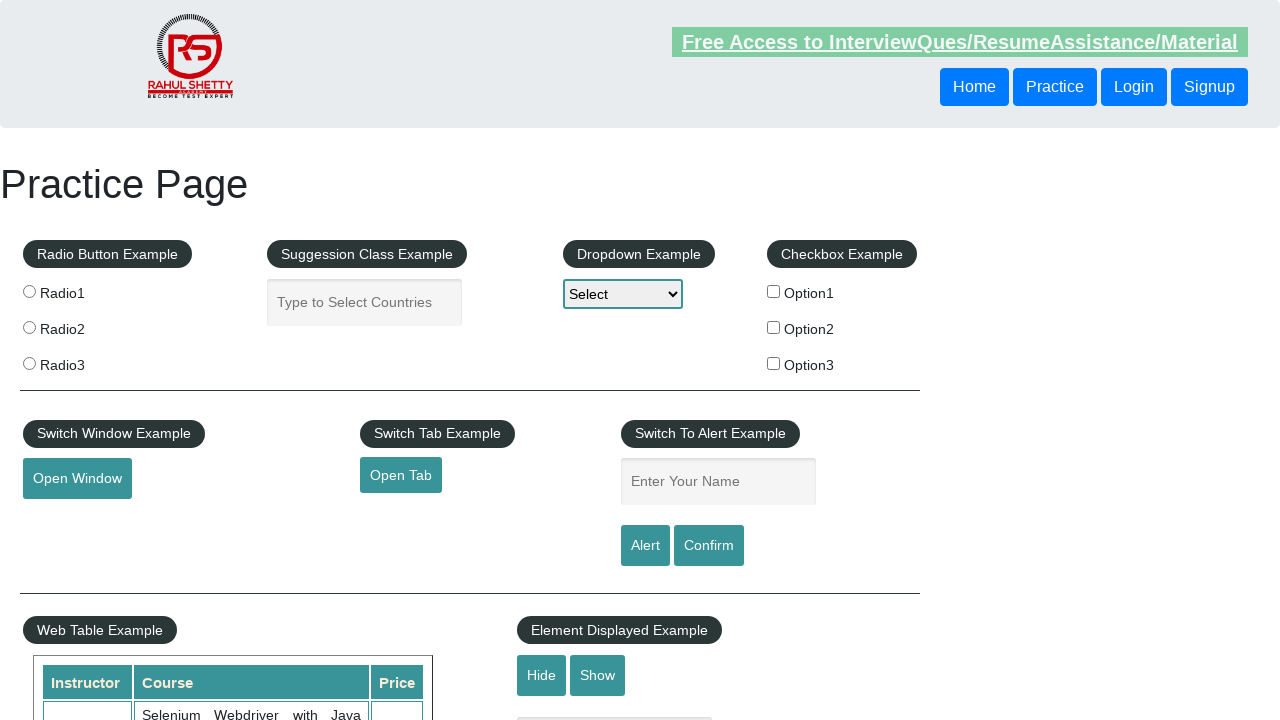

Waited for alert dialog to be processed
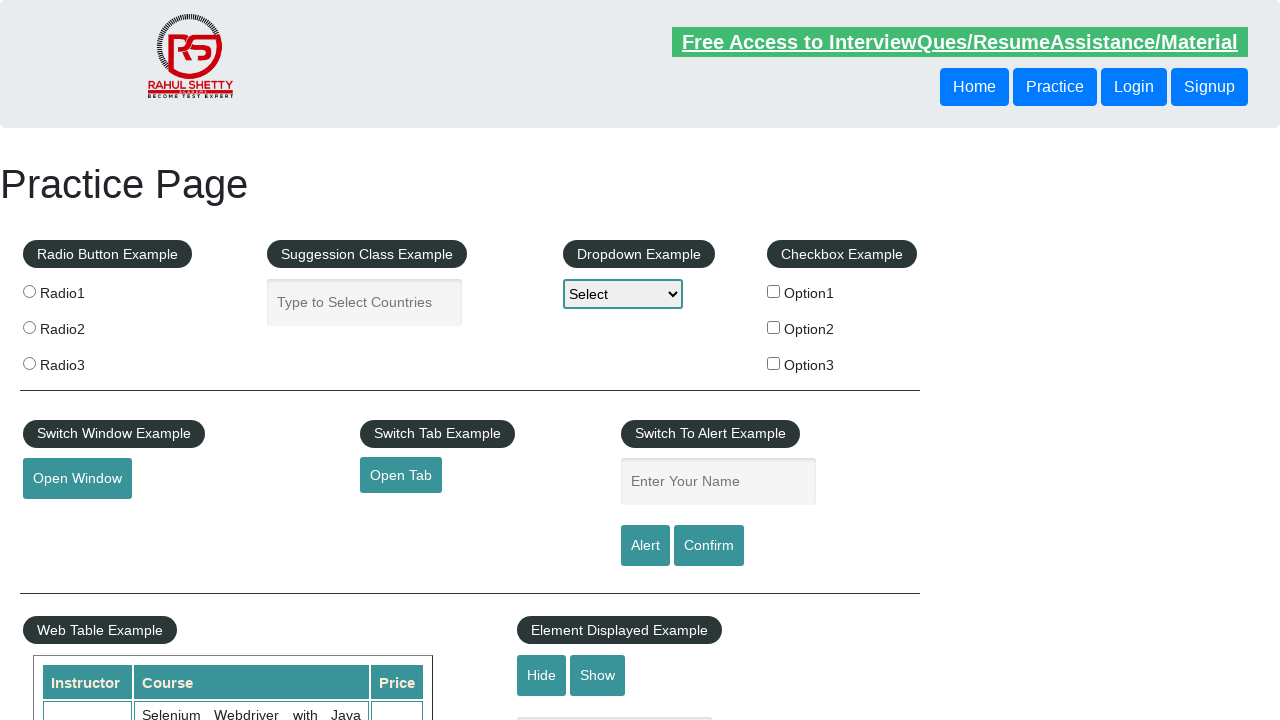

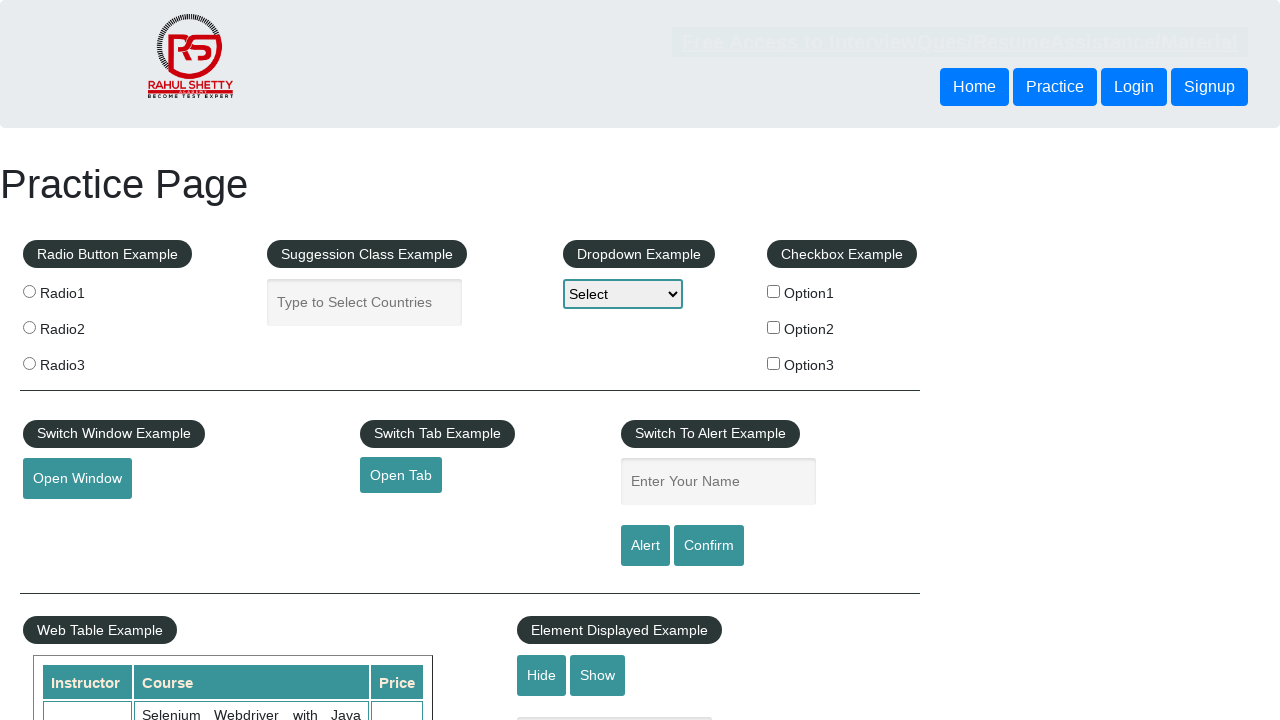